Demonstrates form interaction on a demo automation testing site by filling an email field and clicking a button, then scrolling the page

Starting URL: http://demo.automationtesting.in/

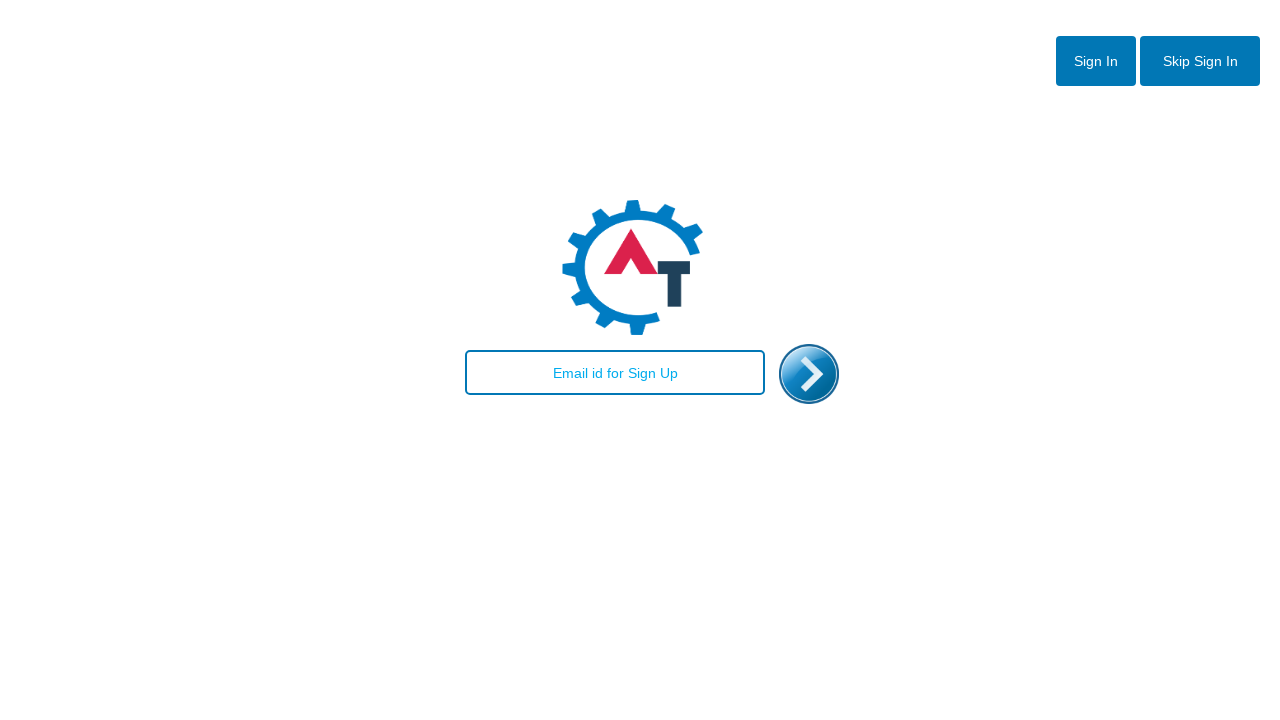

Filled email field with 'TestUser2024' on #email
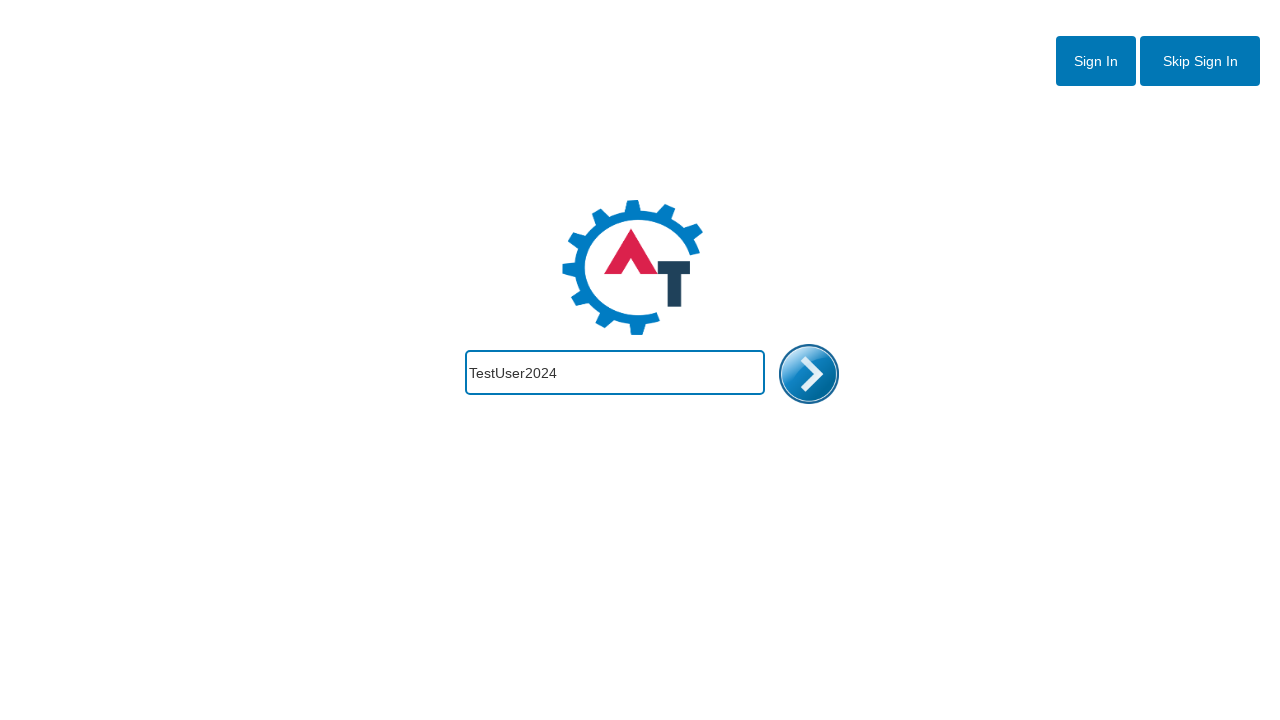

Clicked the enter/submit image button at (809, 374) on #enterimg
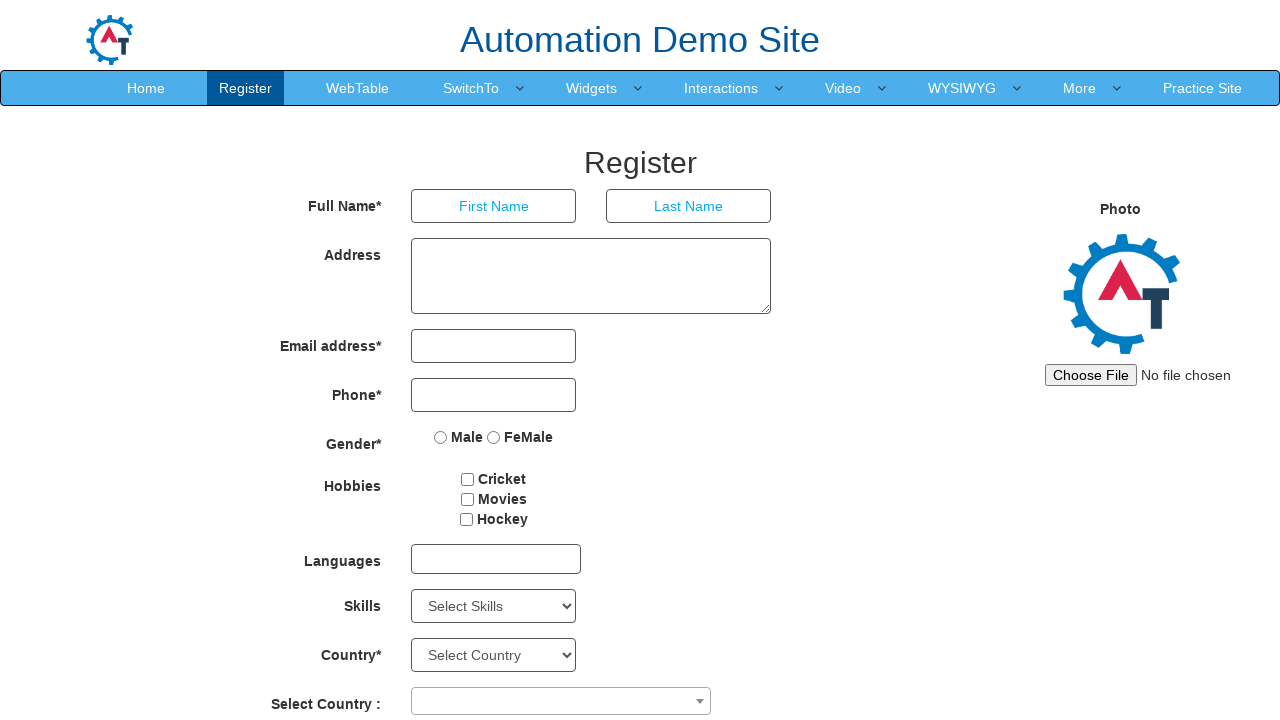

Scrolled down the page by 300 pixels
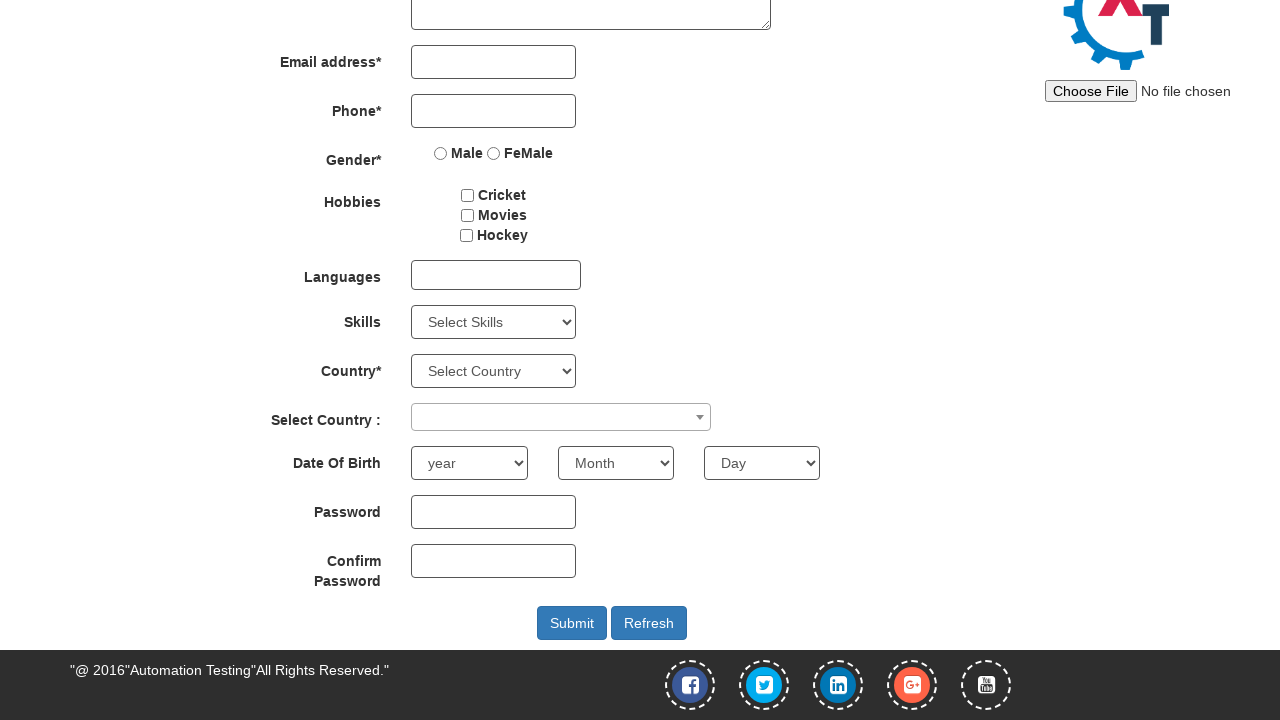

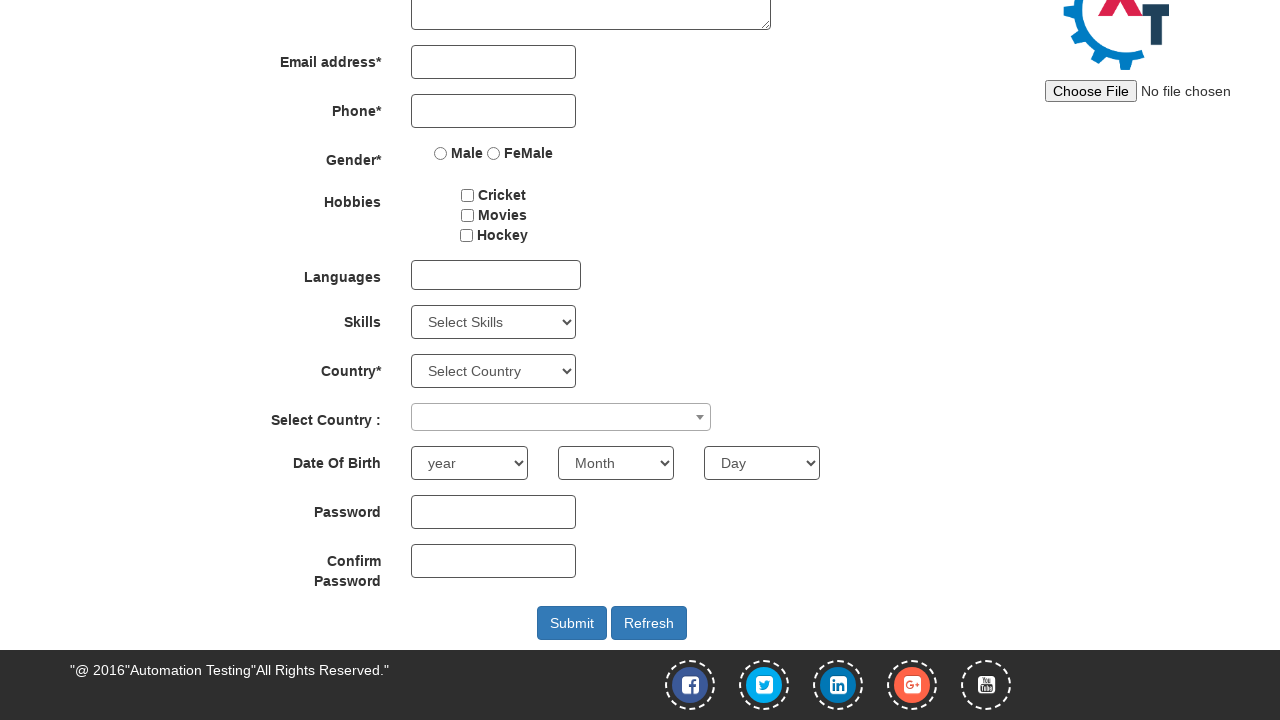